Tests typing text into an input field using keyboard.type() and verifies the input value.

Starting URL: https://demoqa.com/text-box

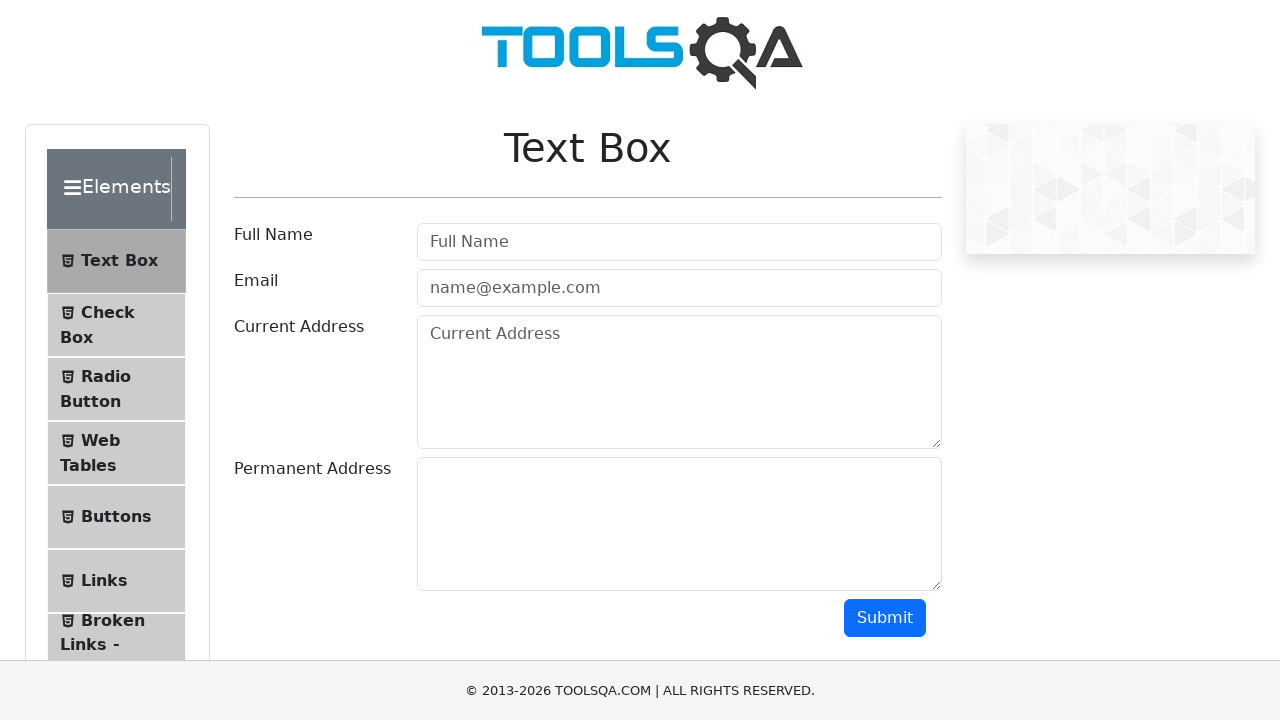

Clicked on the username input field at (679, 242) on #userName
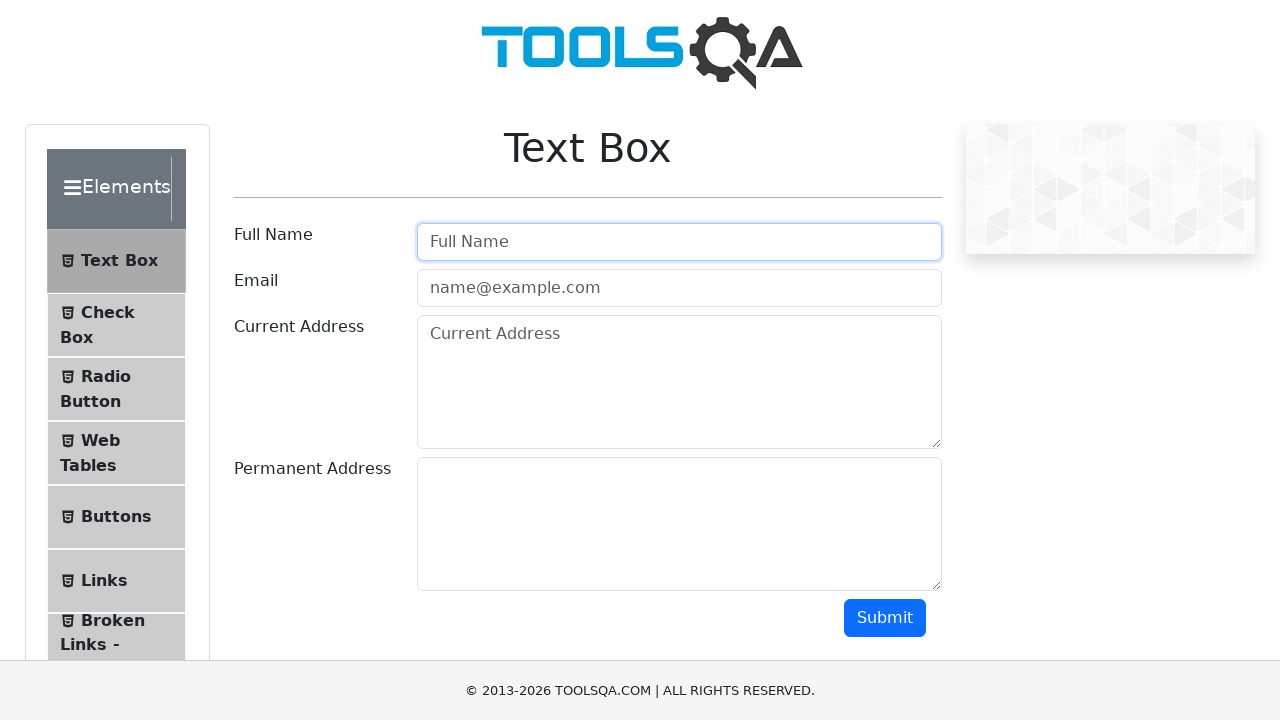

Typed 'John Doe' into the username field using keyboard
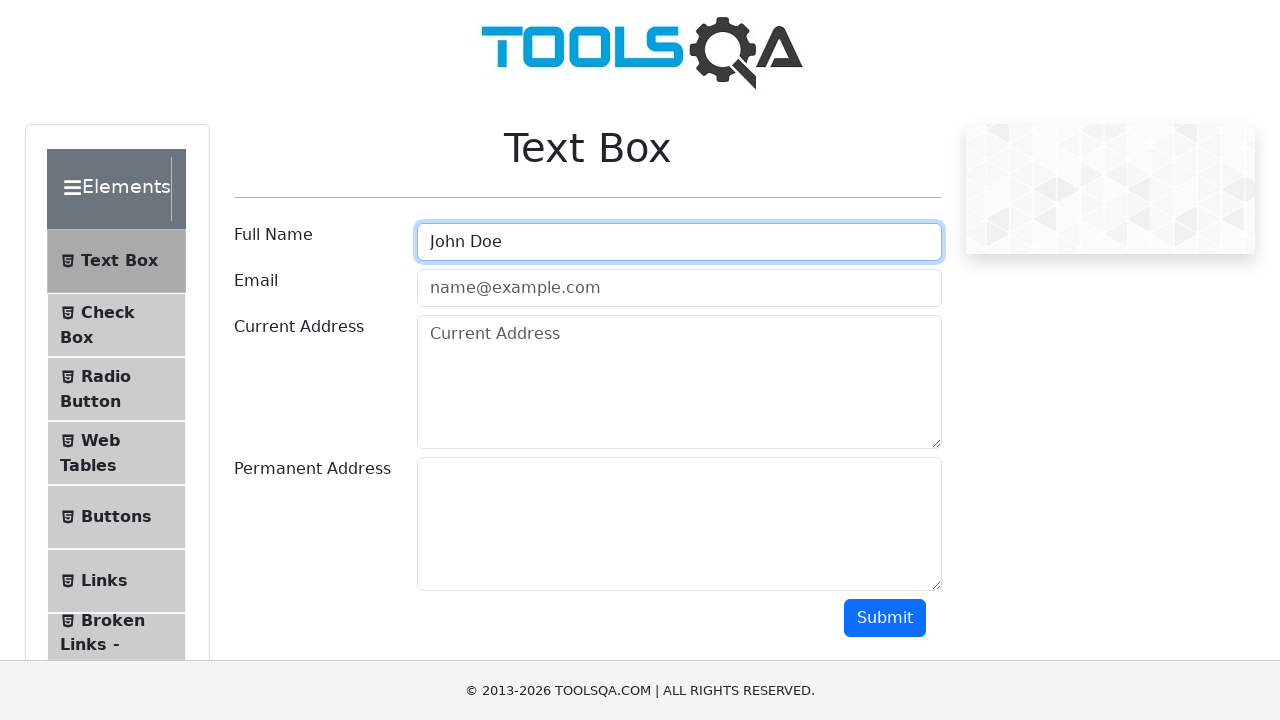

Verified that the input field contains 'John Doe'
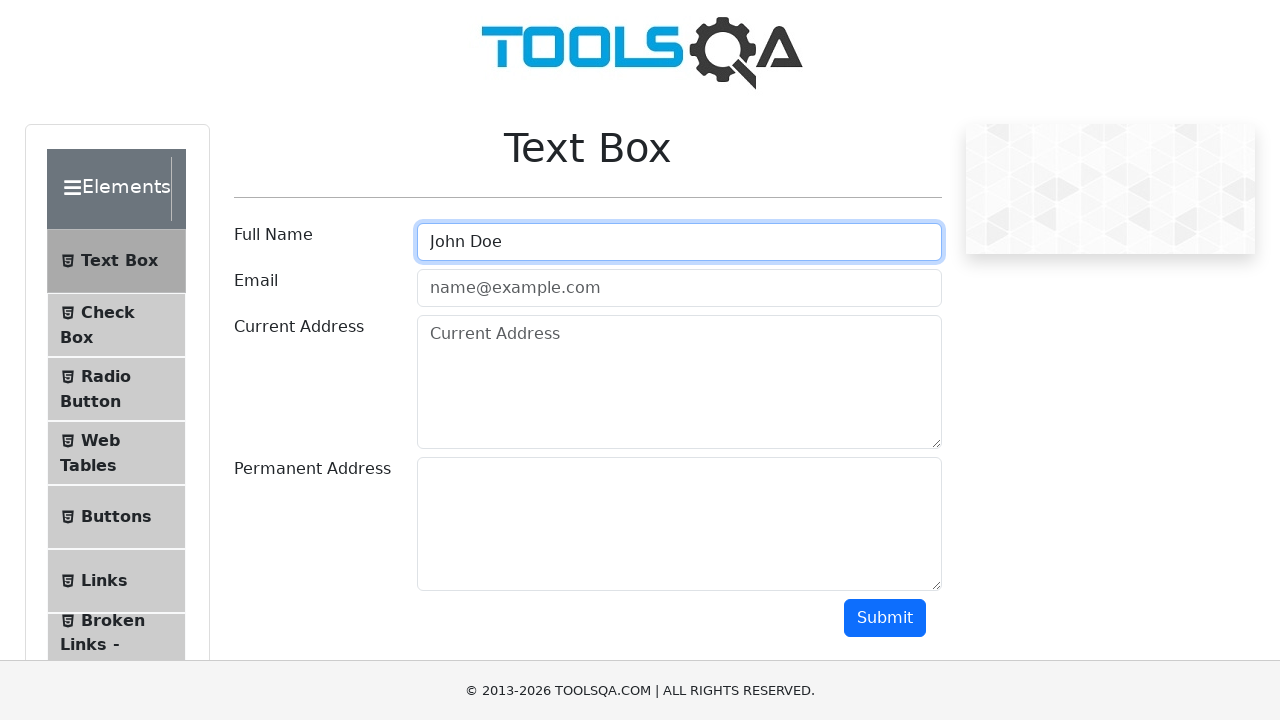

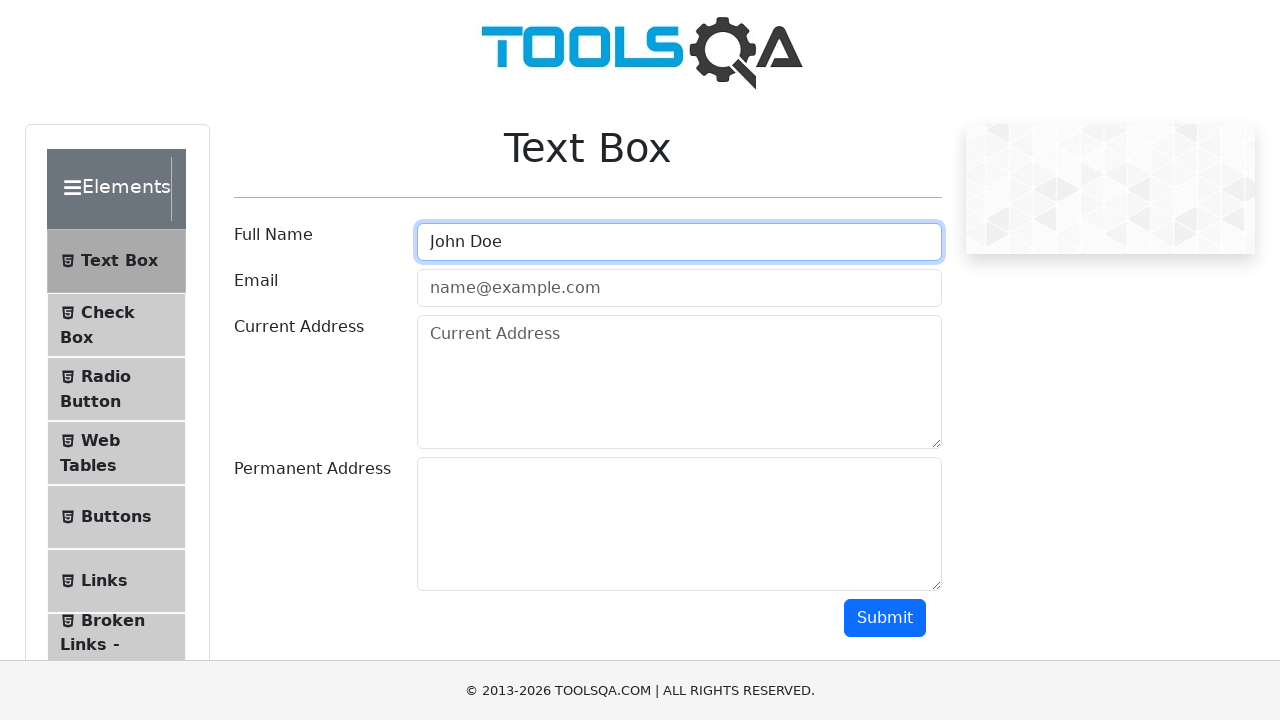